Navigates to a Selenium test page and clicks the console log button to trigger a console log entry

Starting URL: https://www.selenium.dev/selenium/web/bidi/logEntryAdded.html

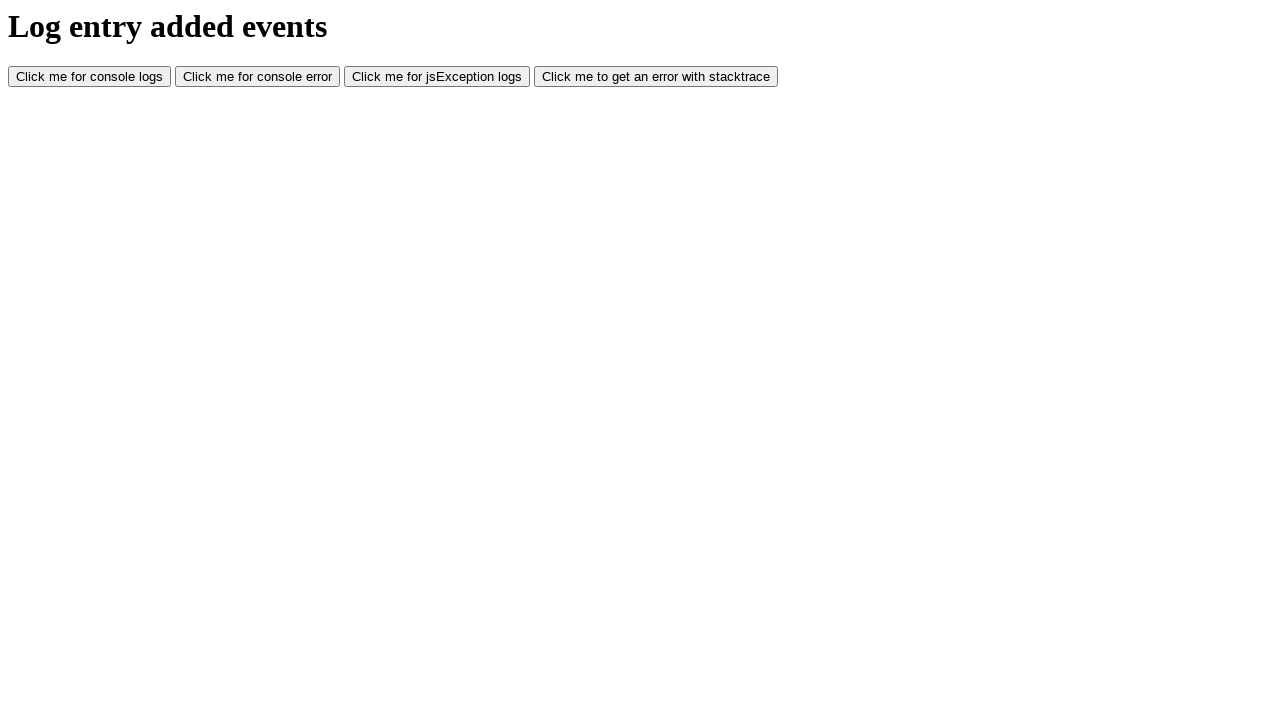

Navigated to Selenium BiDi log entry test page
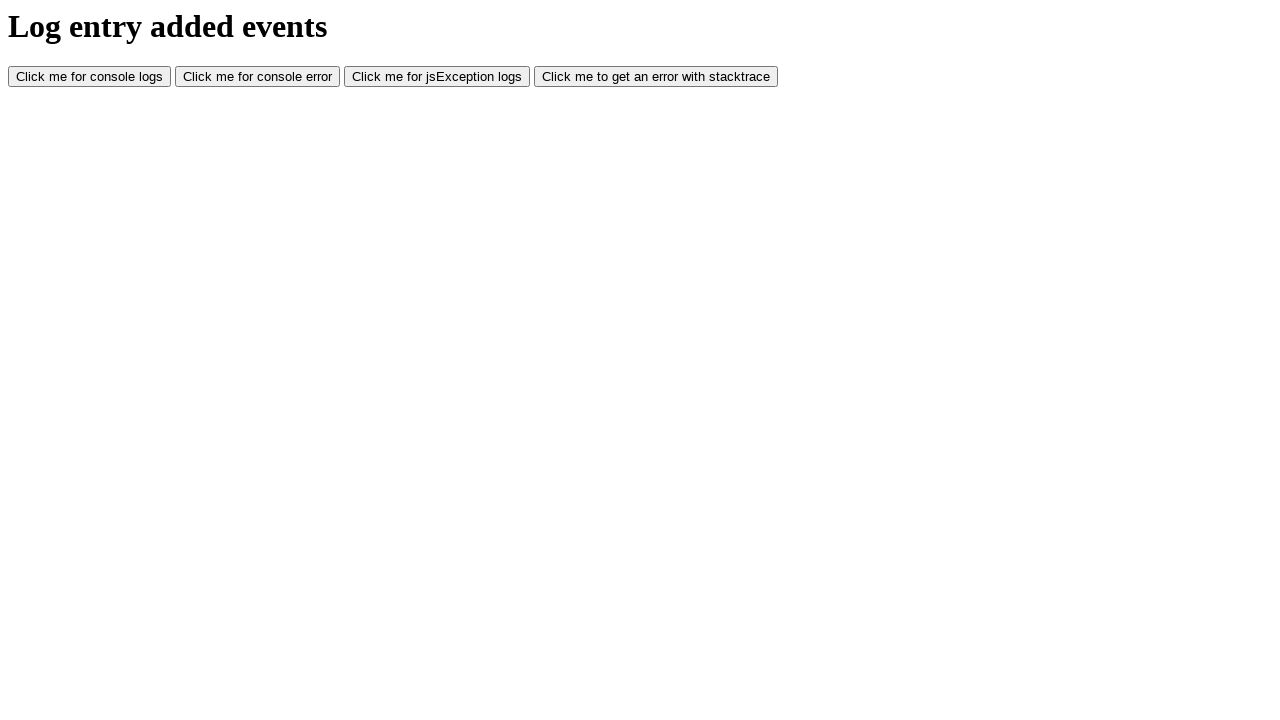

Clicked the console log button to trigger console log entry at (90, 77) on xpath=//button[@id='consoleLog']
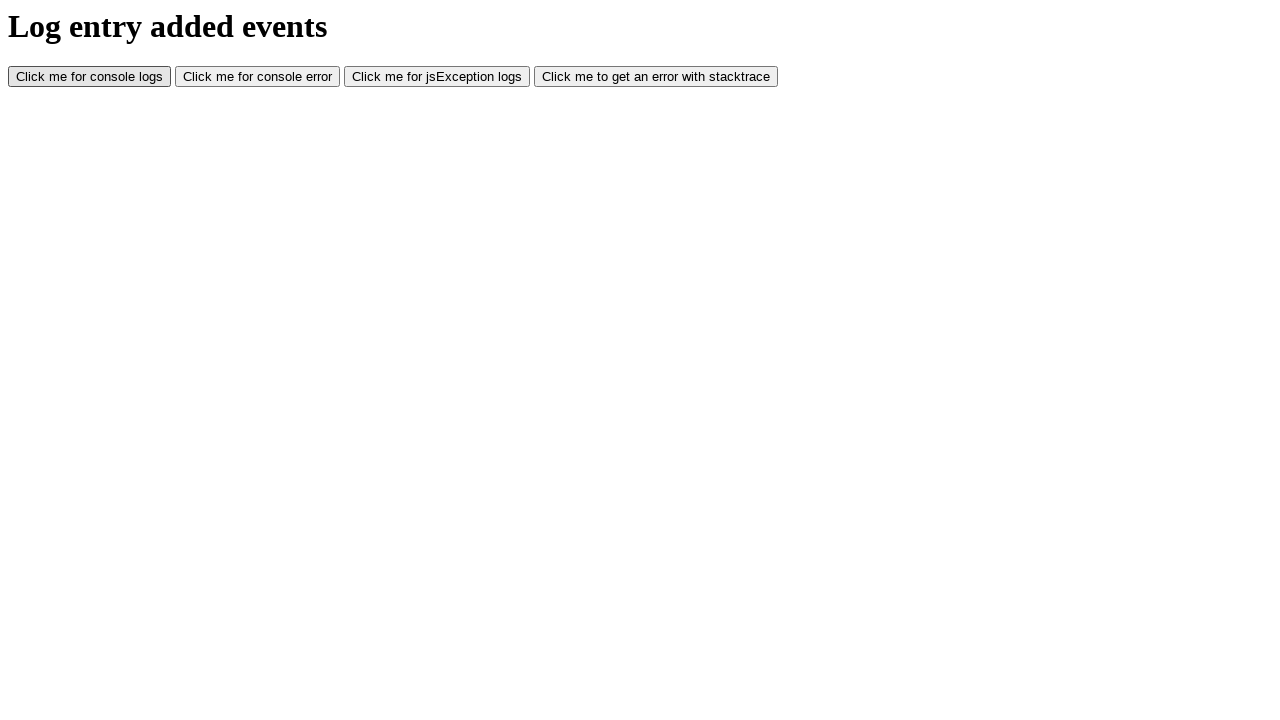

Waited 1 second for console action to complete
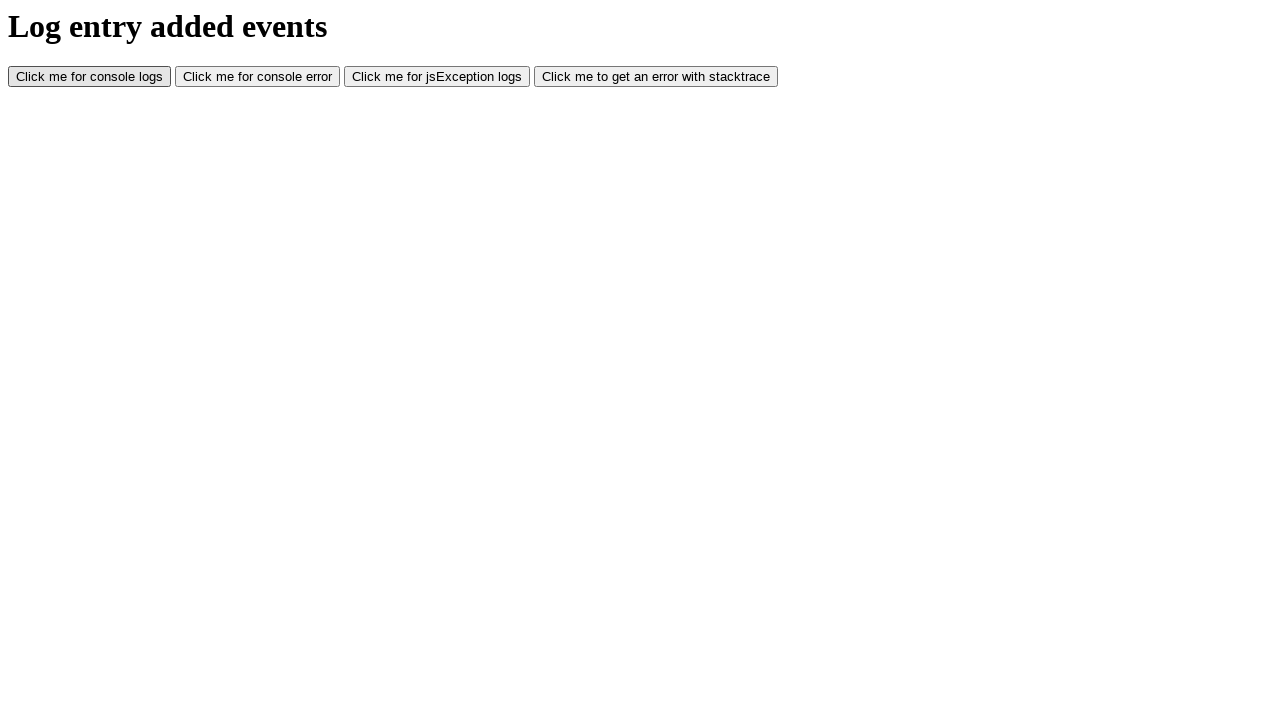

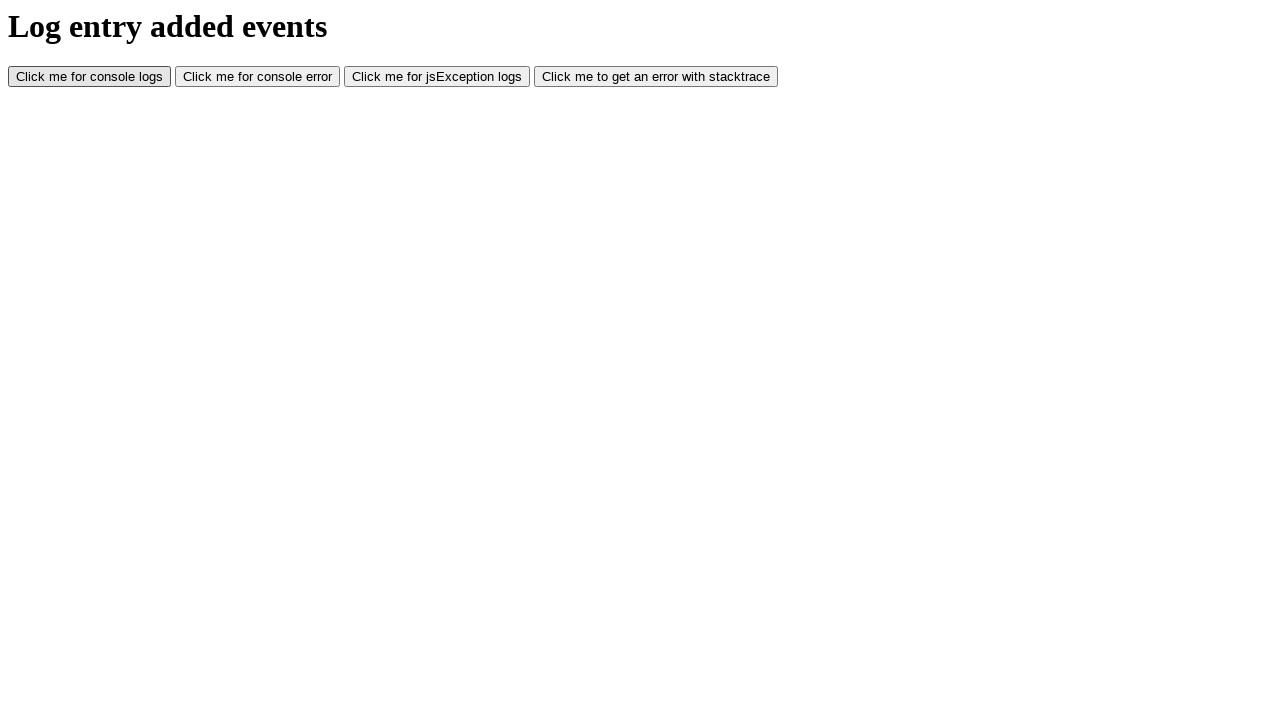